Scrolls to the Twitter link element in the footer

Starting URL: https://v5.webdriver.io/docs/api.html

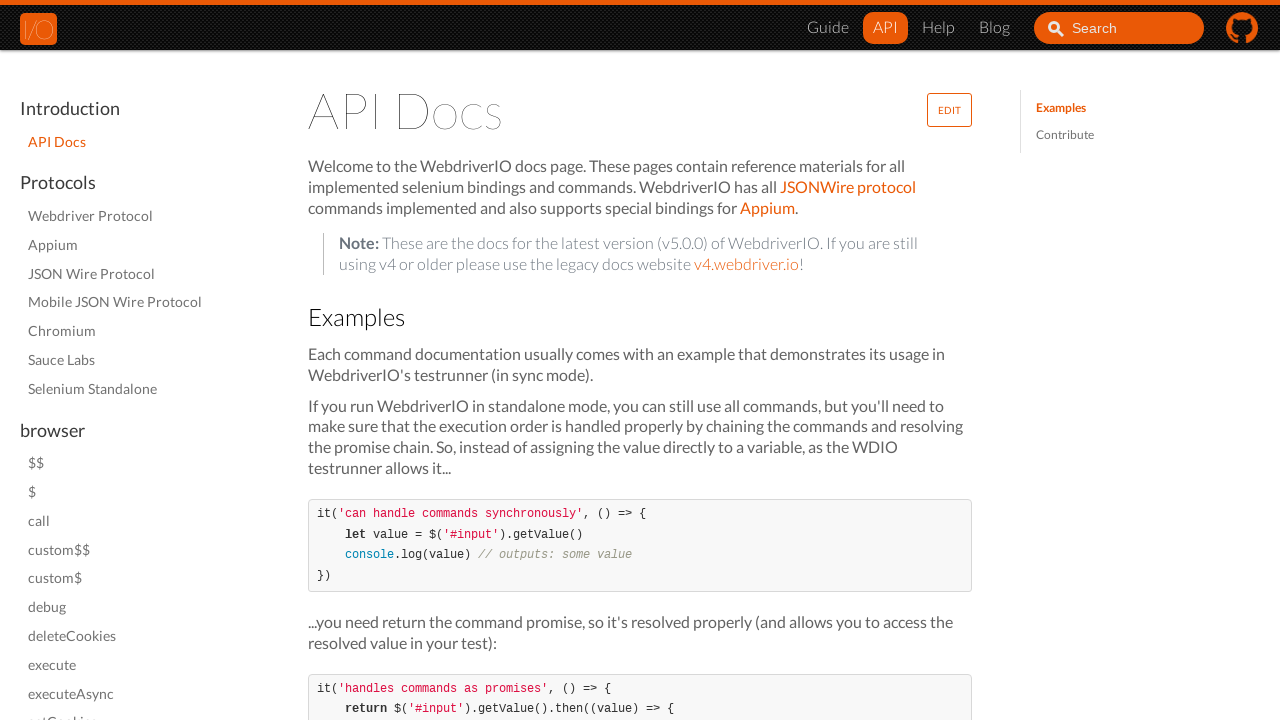

Scrolled to Twitter link element in footer
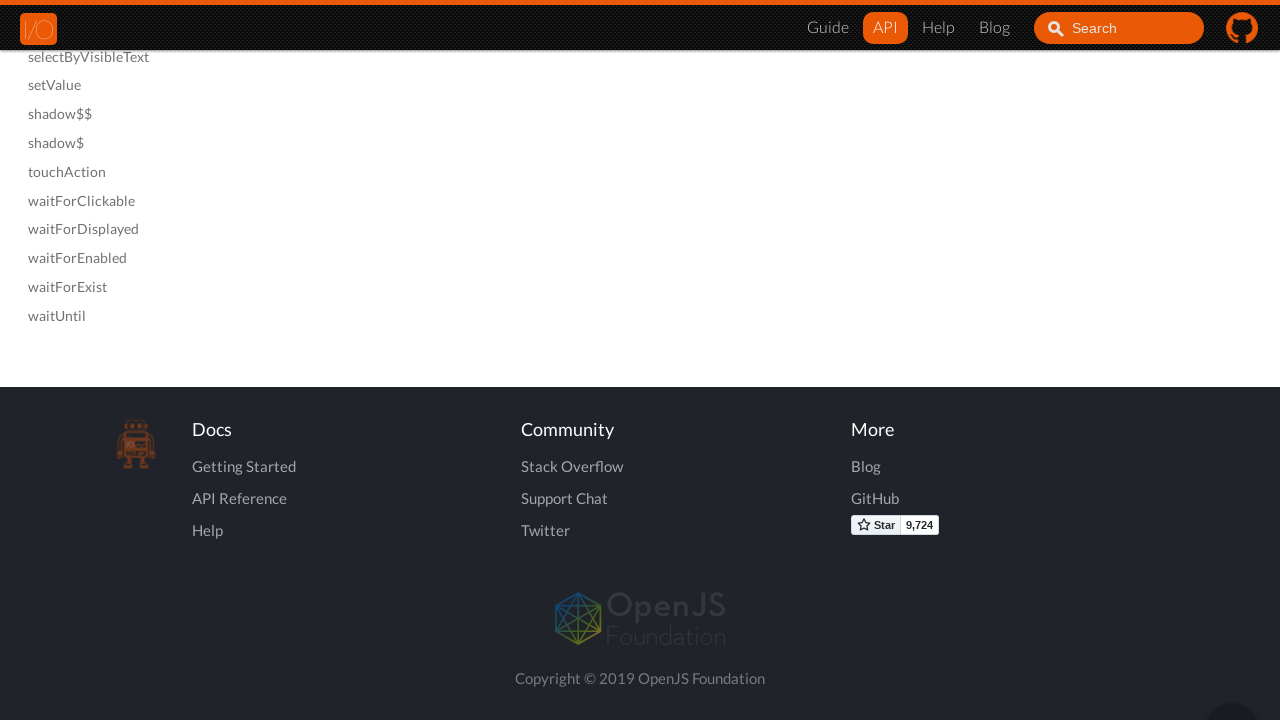

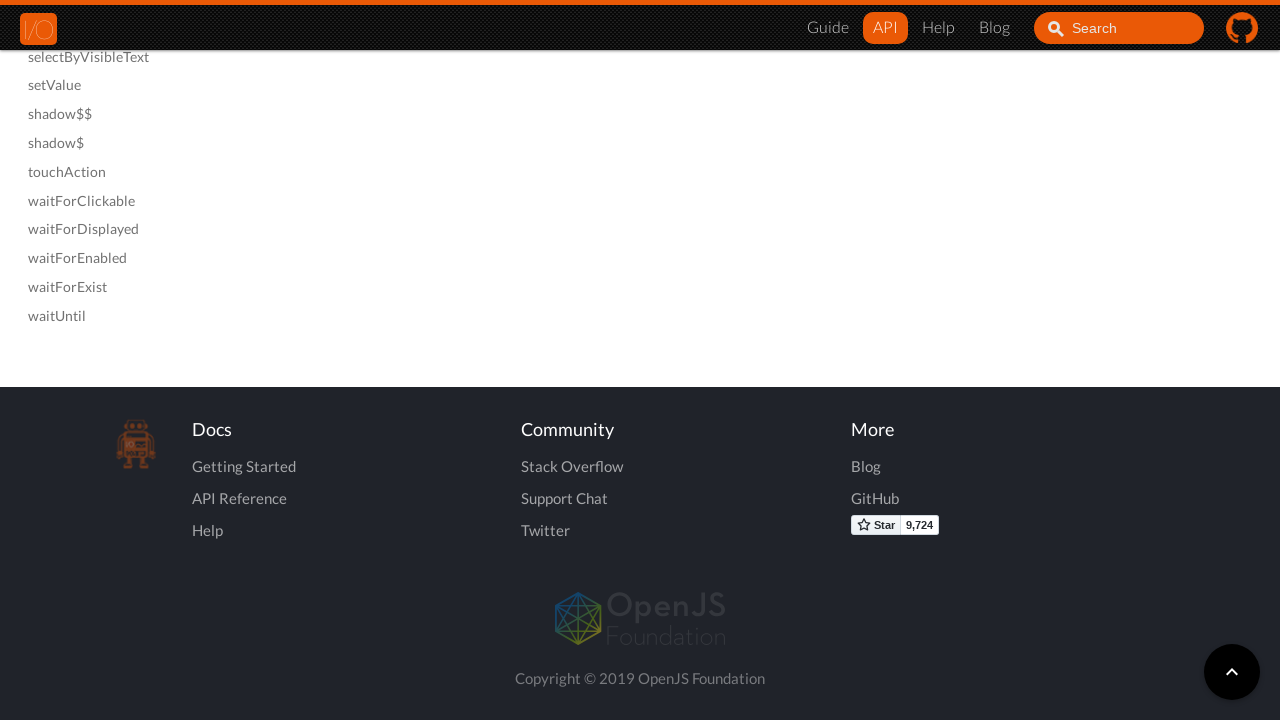